Tests dropdown and autocomplete functionality on a travel booking form by selecting origin/destination cities from dropdowns and selecting a country from autocomplete suggestions

Starting URL: https://rahulshettyacademy.com/dropdownsPractise/

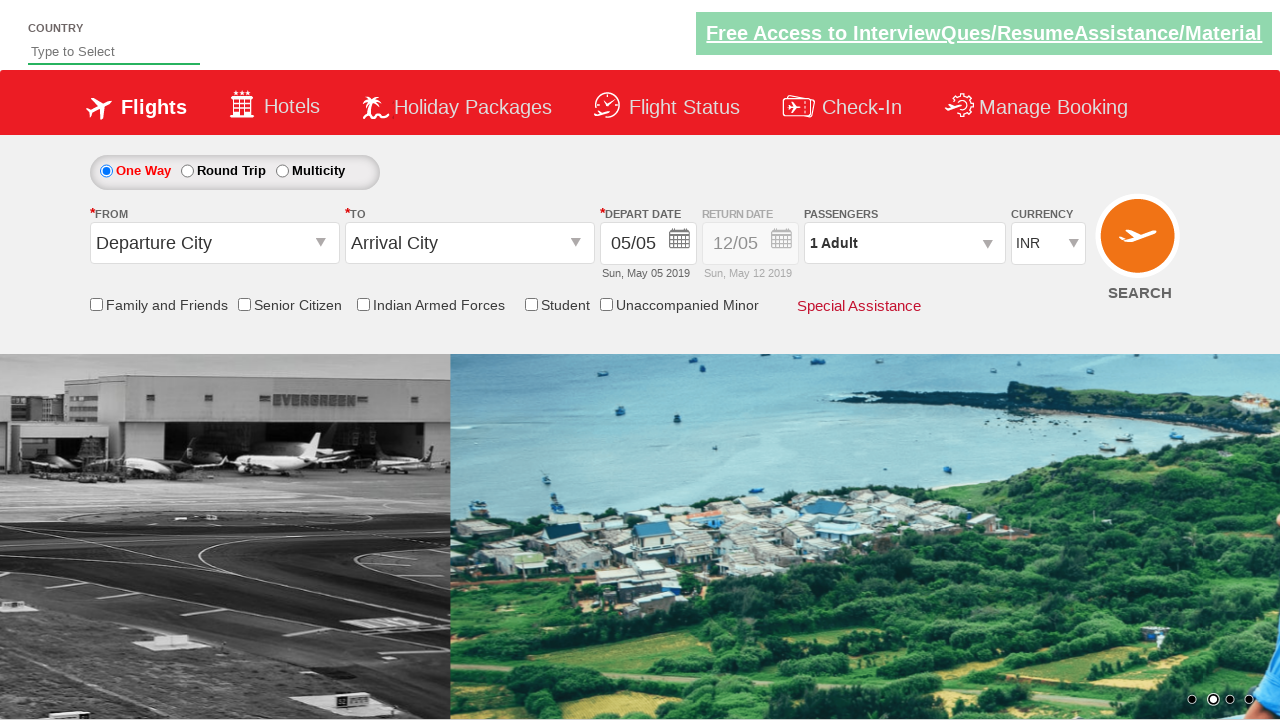

Filled autocomplete field with 'IND' on input#autosuggest
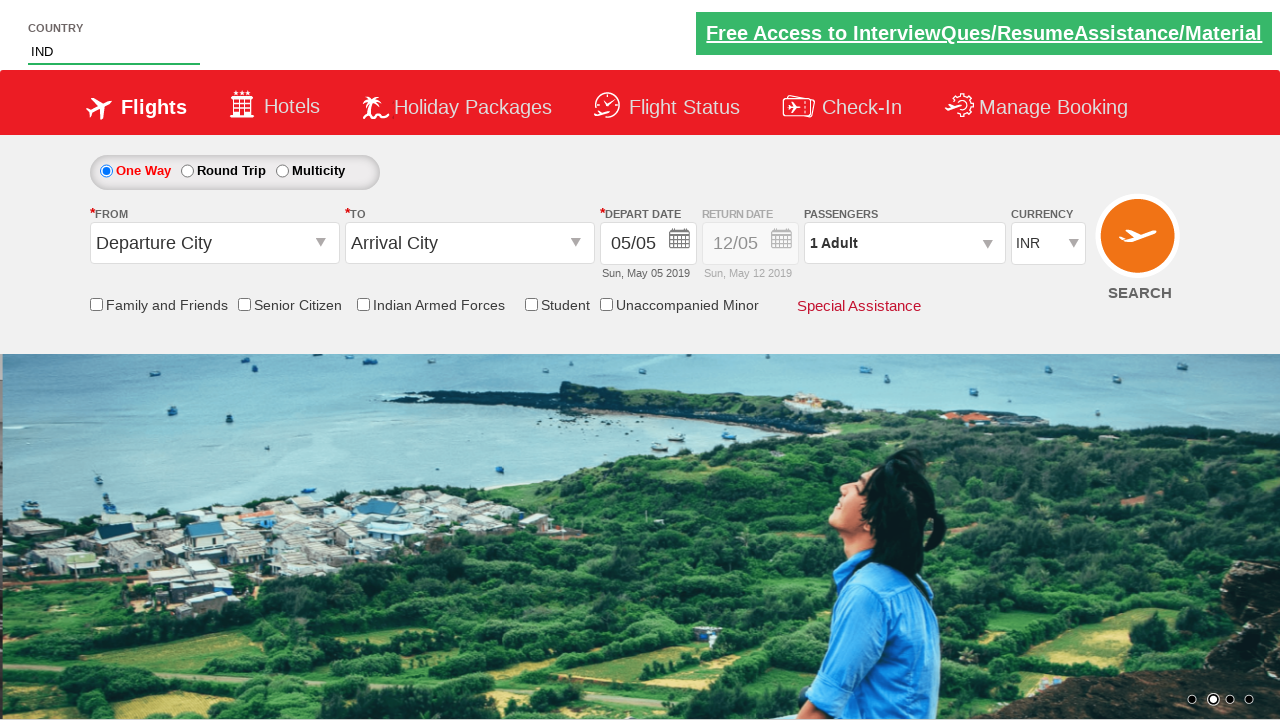

Autocomplete suggestions appeared
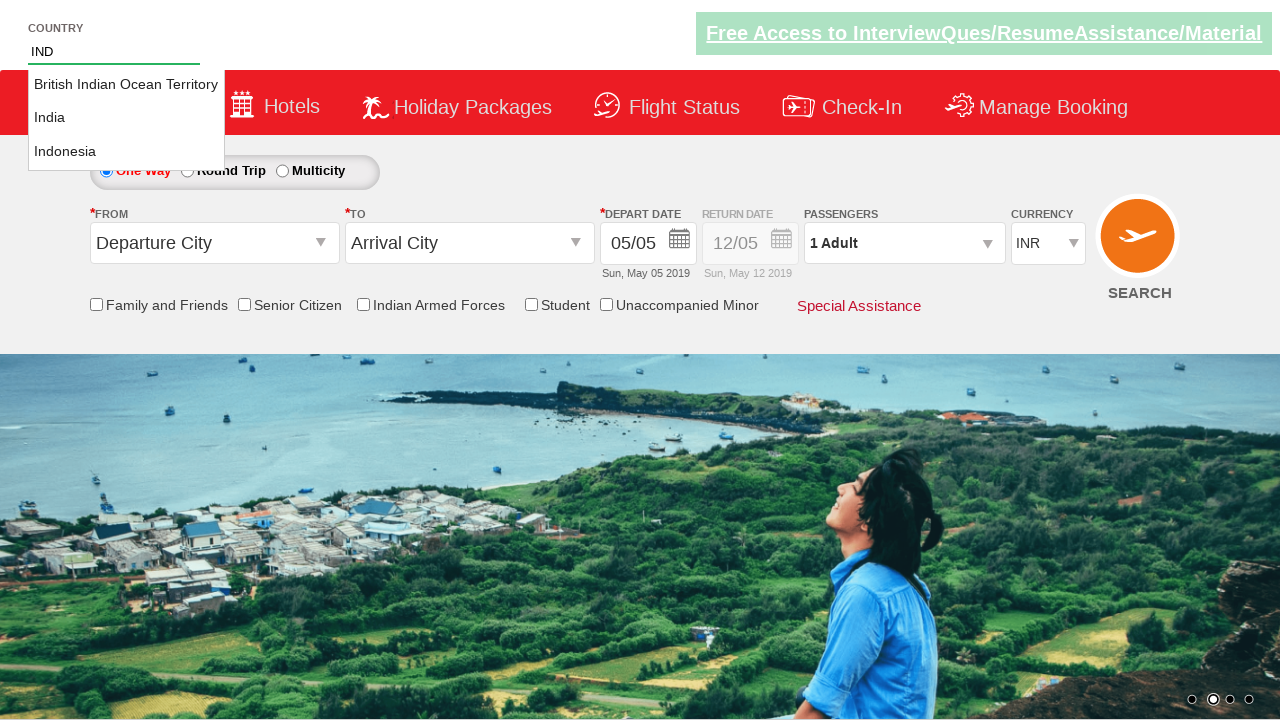

Retrieved all autocomplete suggestion options
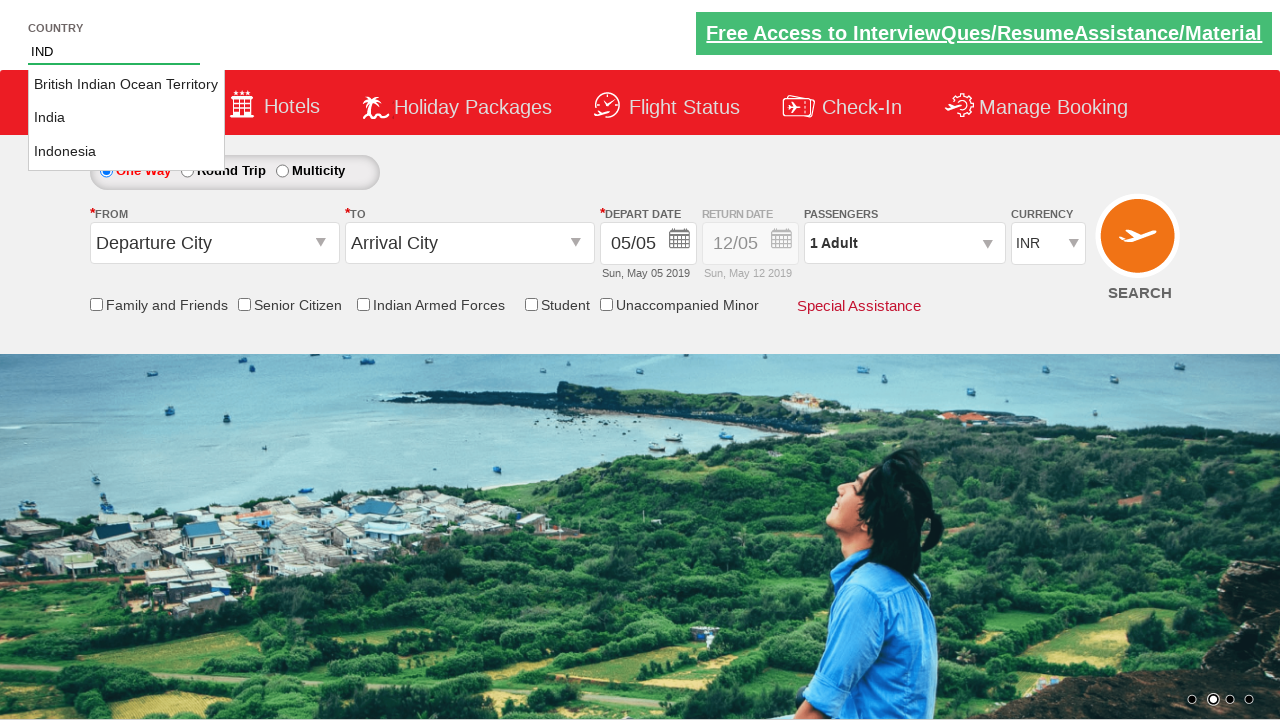

Selected 'India' from autocomplete suggestions at (126, 118) on li.ui-menu-item a >> nth=1
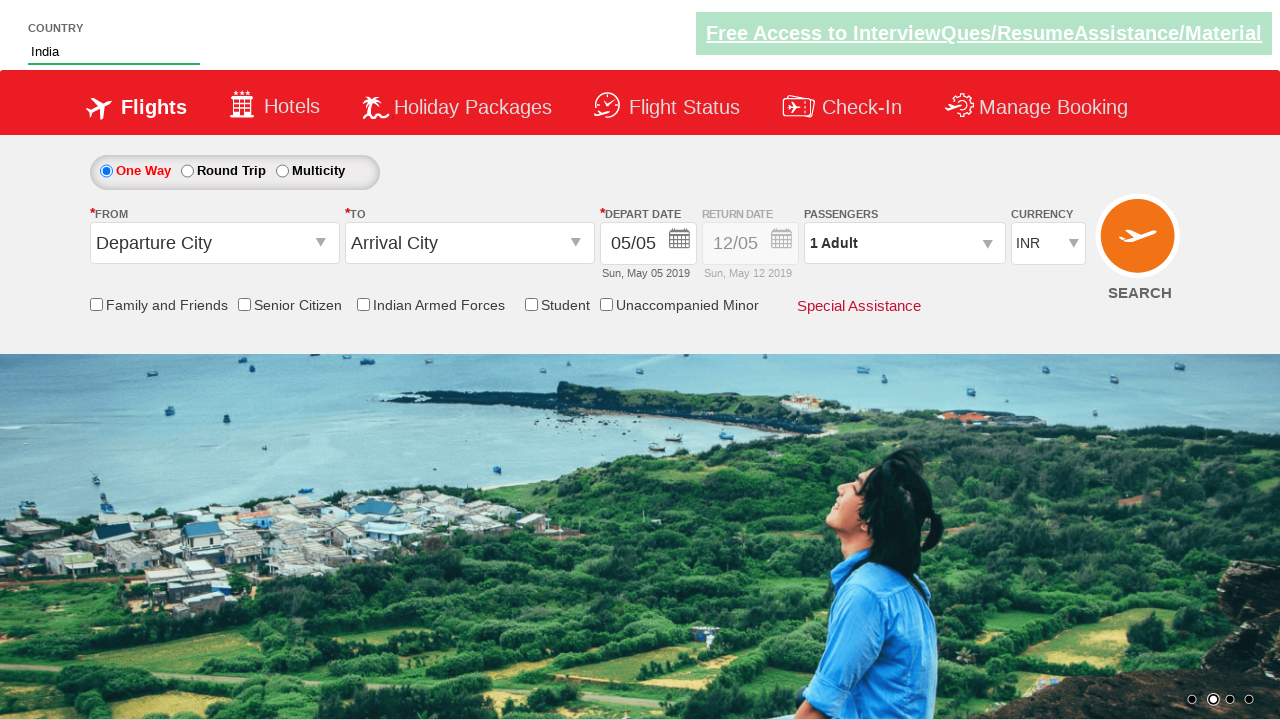

Clicked origin station dropdown at (214, 243) on #ctl00_mainContent_ddl_originStation1_CTXT
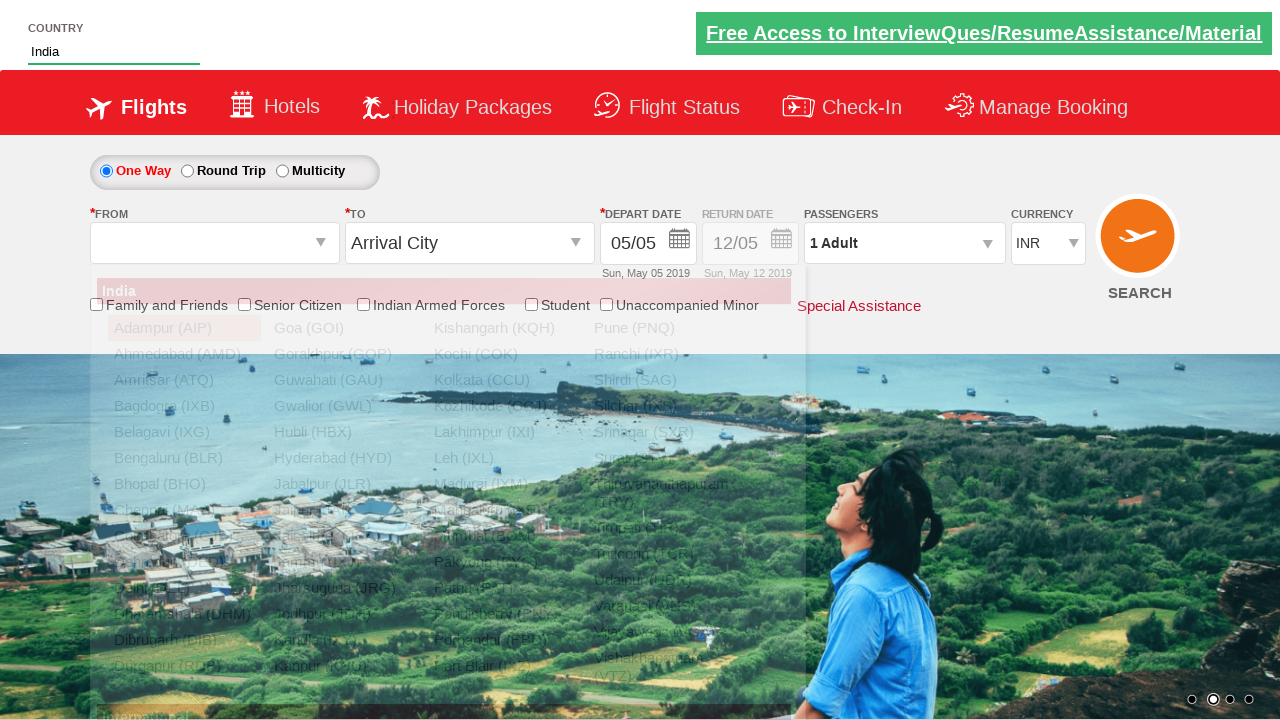

Selected Bangalore (BLR) as origin station at (184, 458) on a[value='BLR']
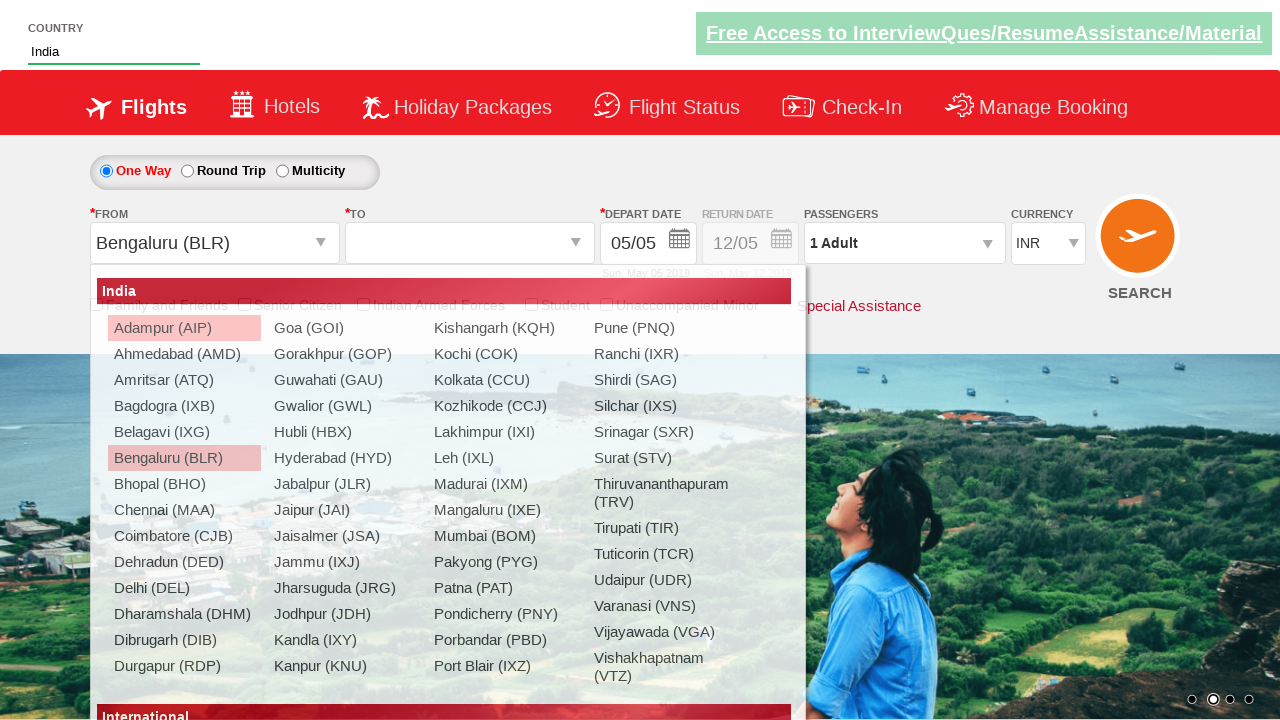

Selected Chennai (MAA) as destination station using parent-child selector at (439, 484) on div#glsctl00_mainContent_ddl_destinationStation1_CTNR a[value='MAA']
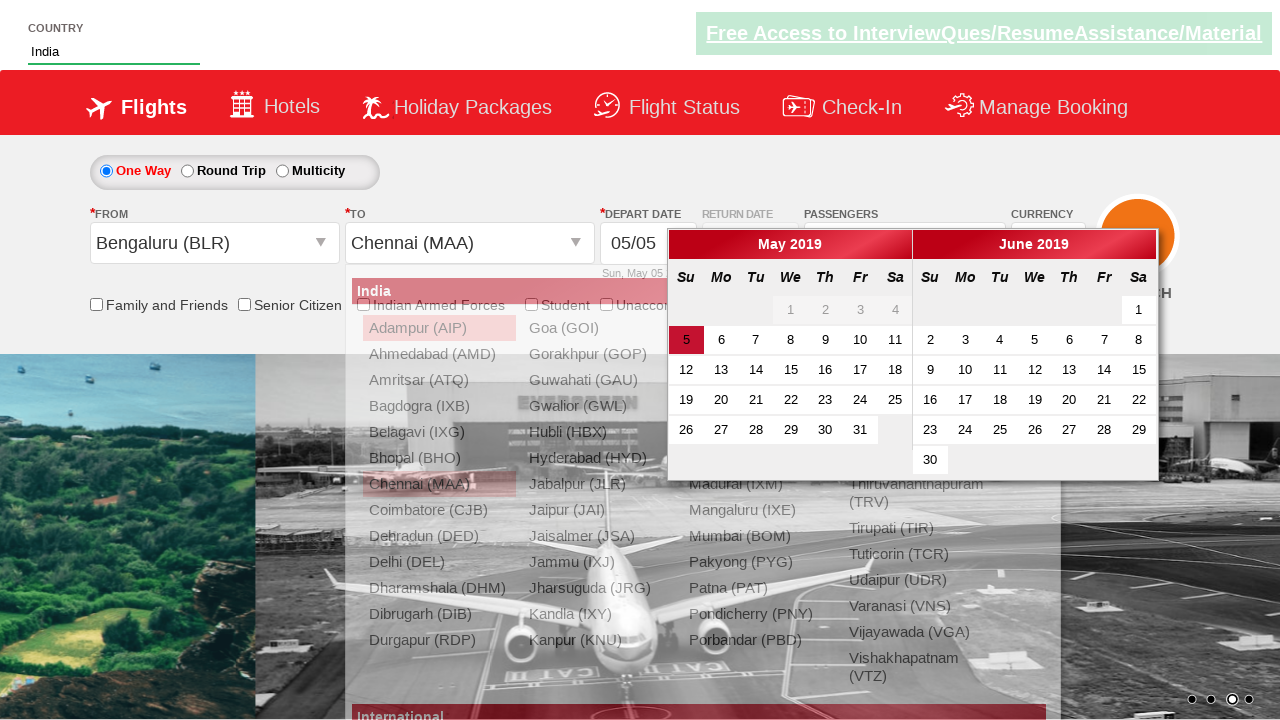

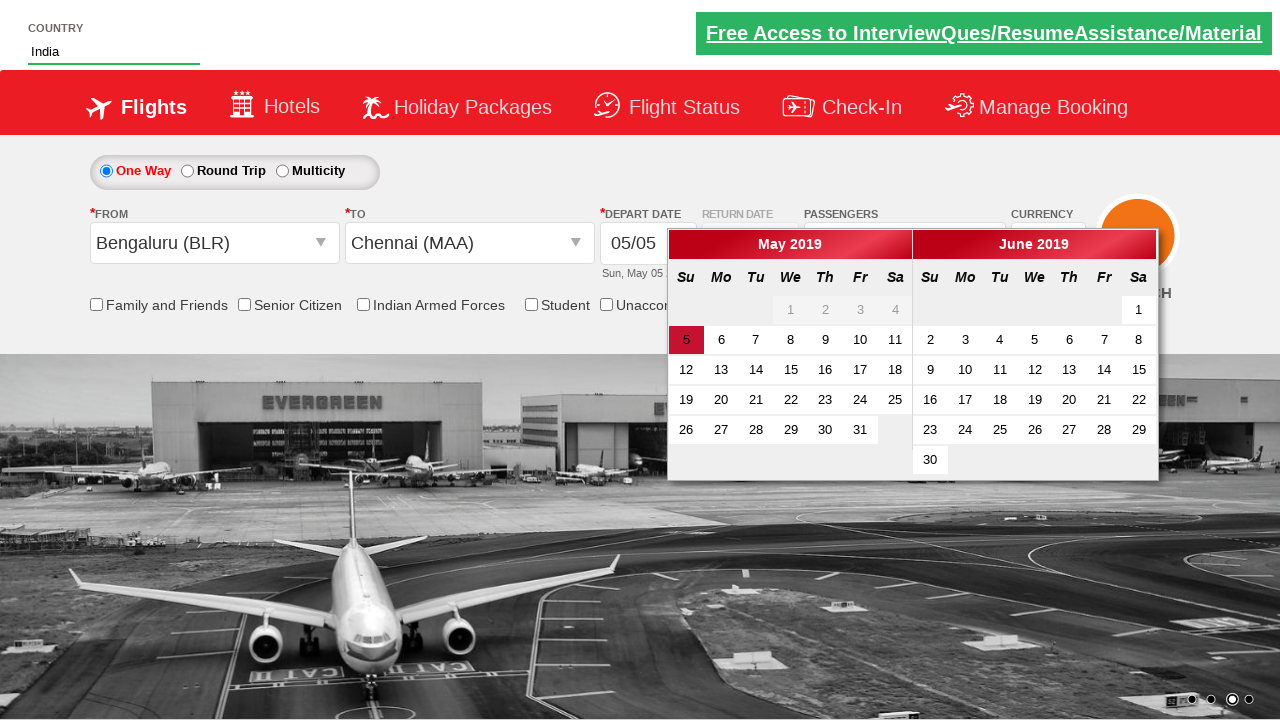